Tests e-commerce functionality by searching for products, adding a specific item to cart, and proceeding through checkout flow

Starting URL: https://rahulshettyacademy.com/seleniumPractise/#/

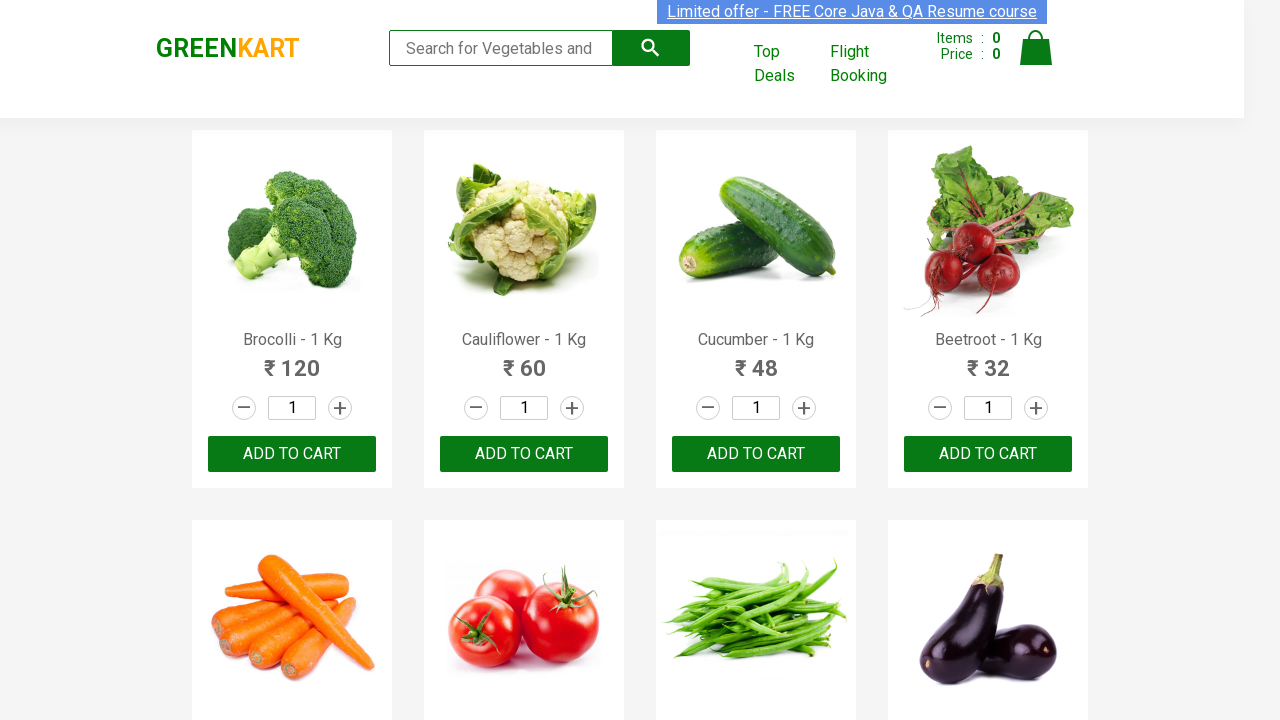

Filled search field with 'ca' on .search-keyword
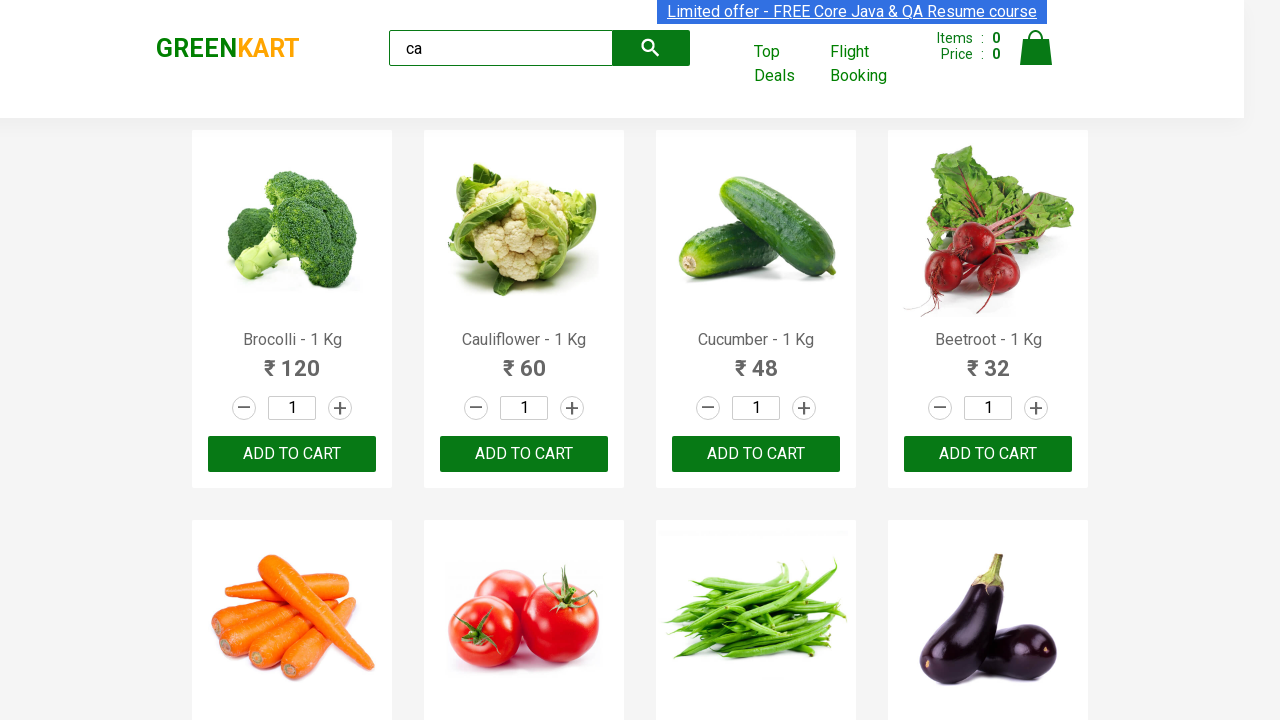

Waited 2 seconds for products to load after search
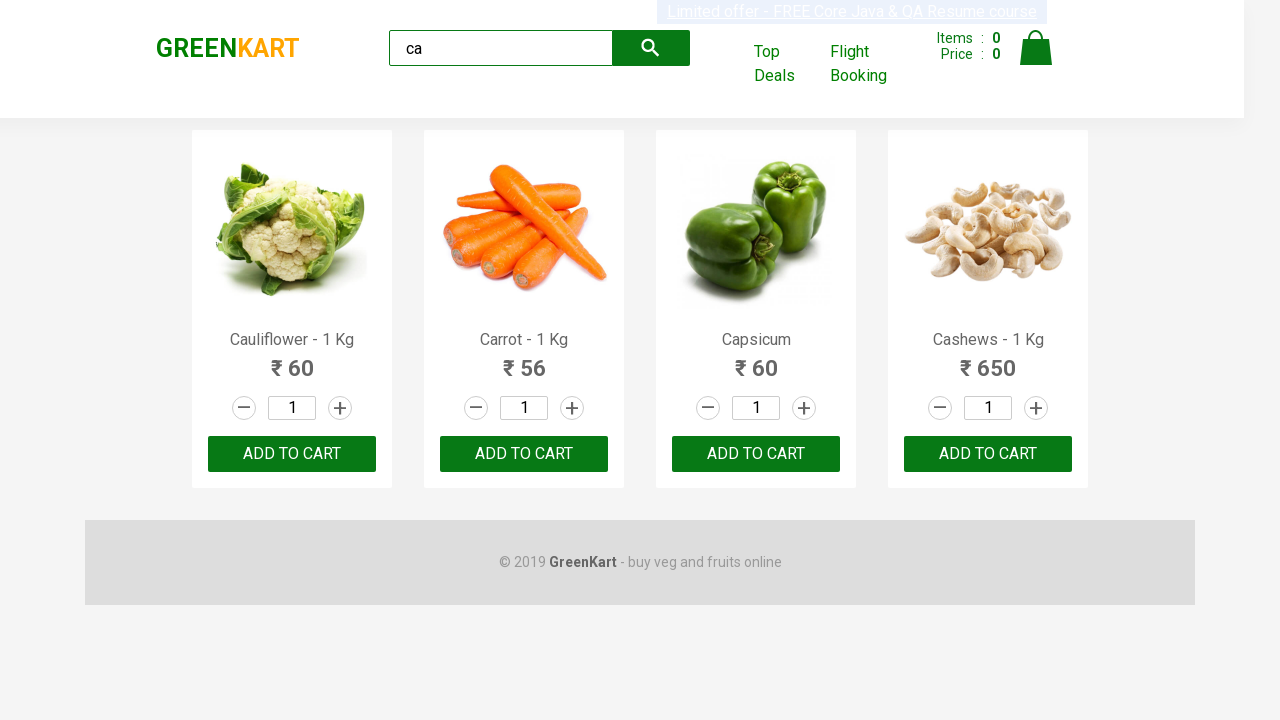

Located all product elements on the page
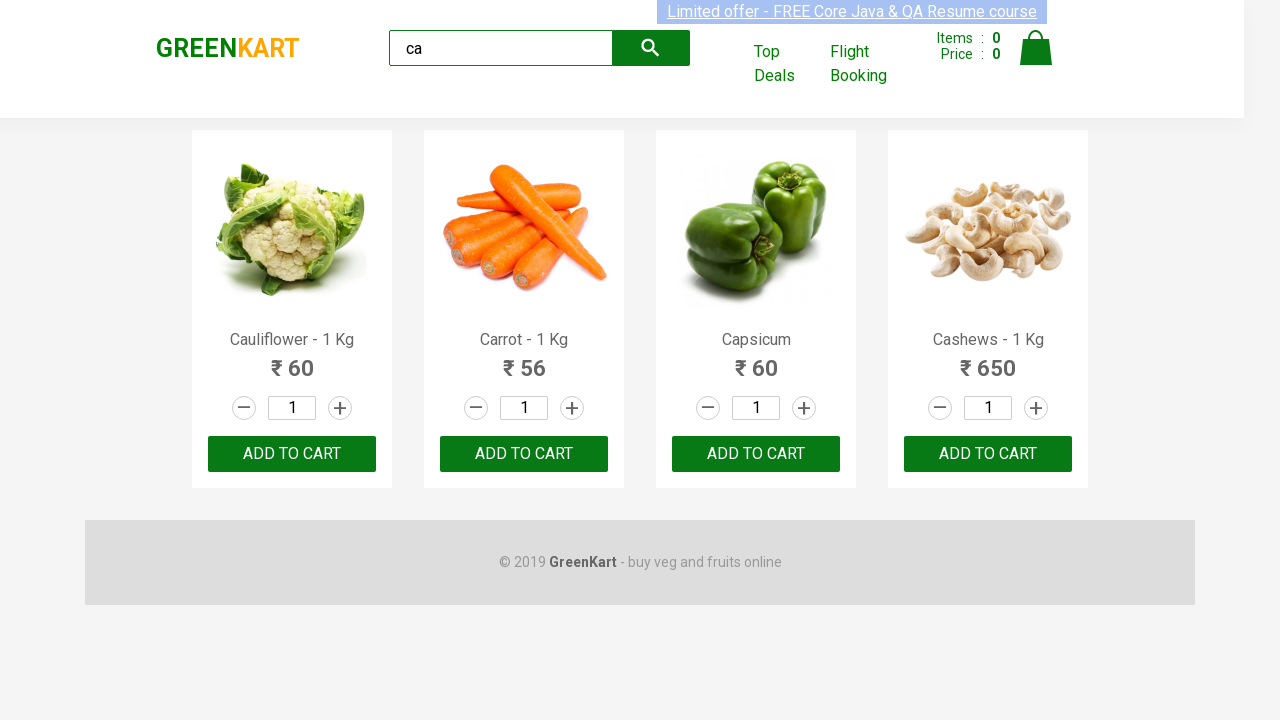

Extracted product name: Cauliflower - 1 Kg
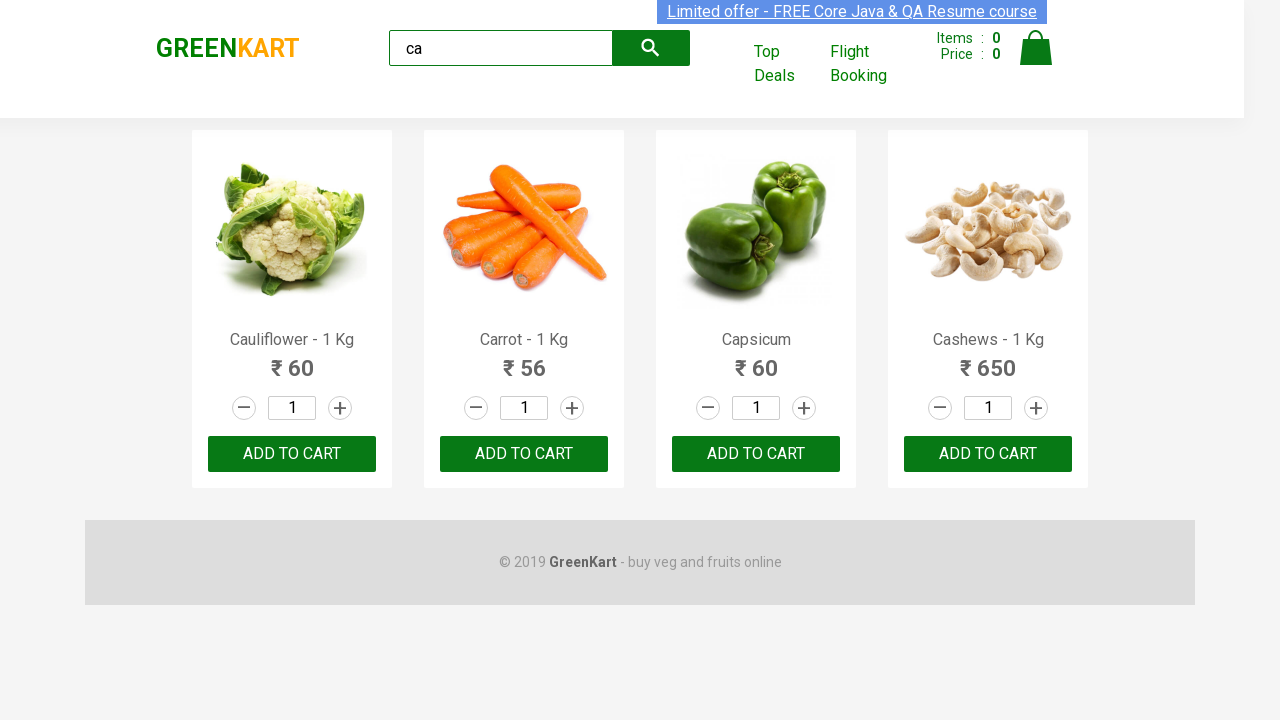

Extracted product name: Carrot - 1 Kg
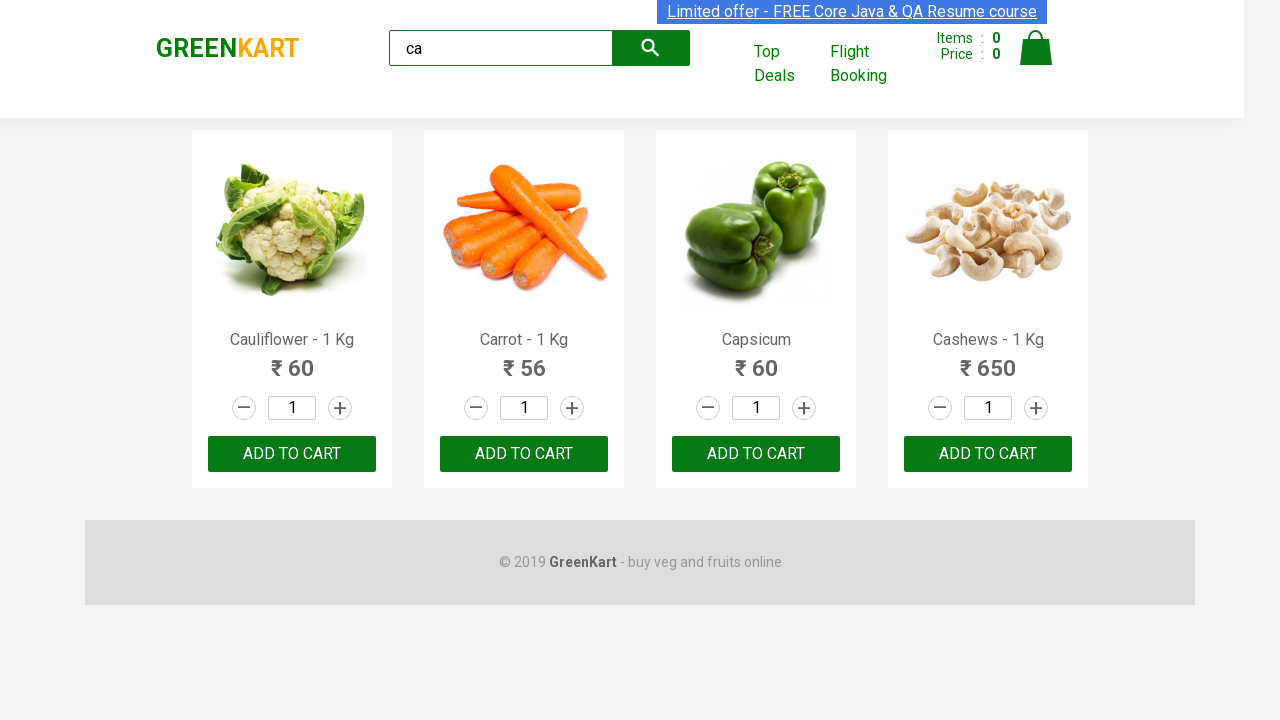

Extracted product name: Capsicum
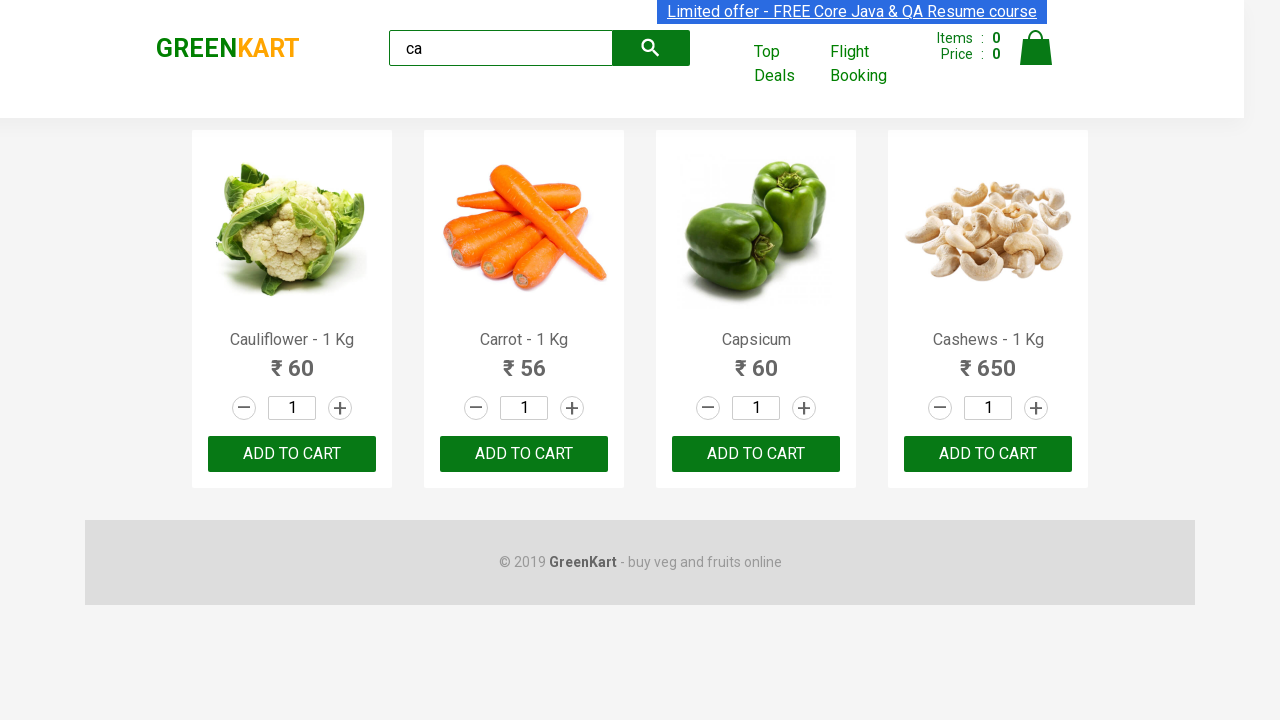

Extracted product name: Cashews - 1 Kg
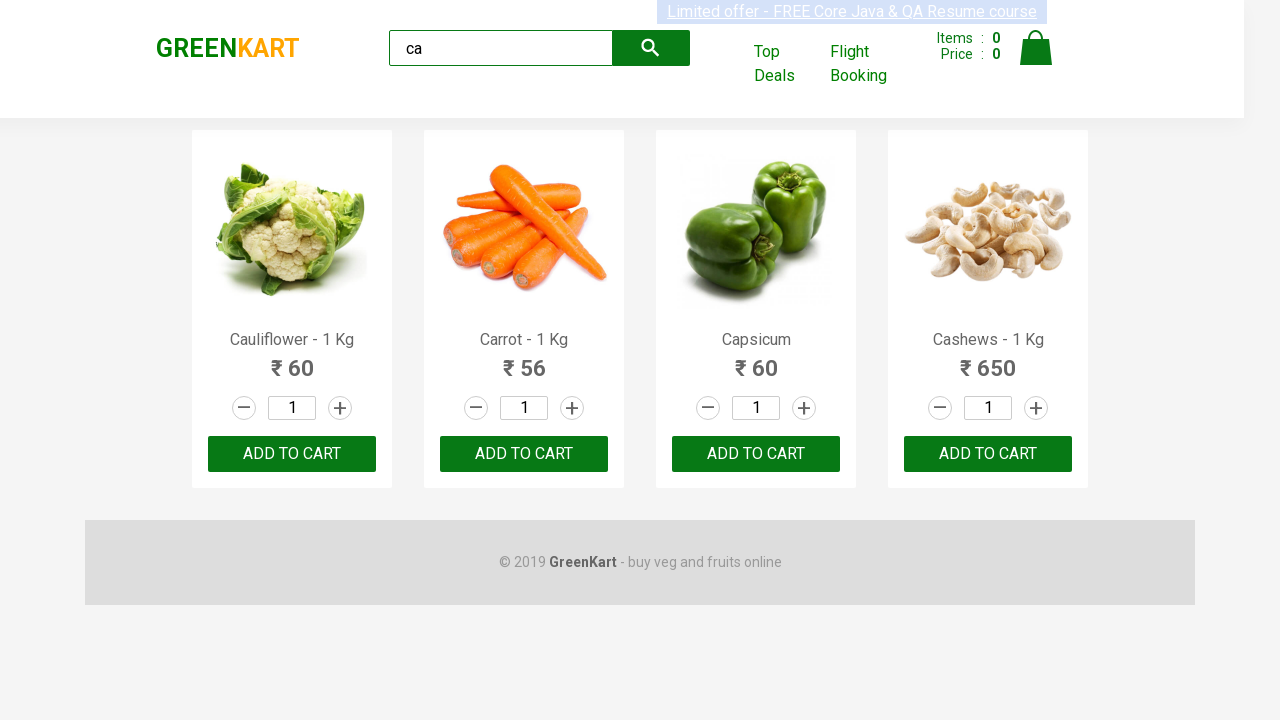

Clicked 'Add to cart' button for Cashews product at (988, 454) on .products .product >> nth=3 >> button
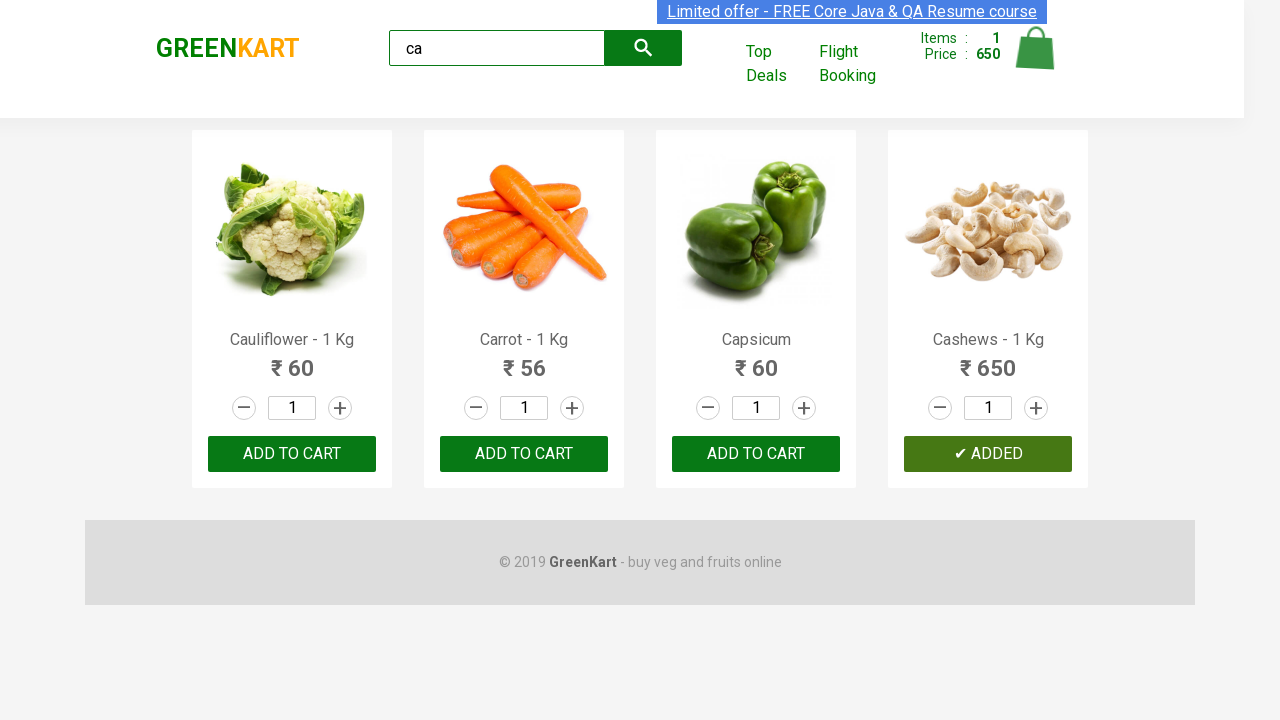

Clicked on cart icon to view cart at (1036, 48) on .cart-icon > img
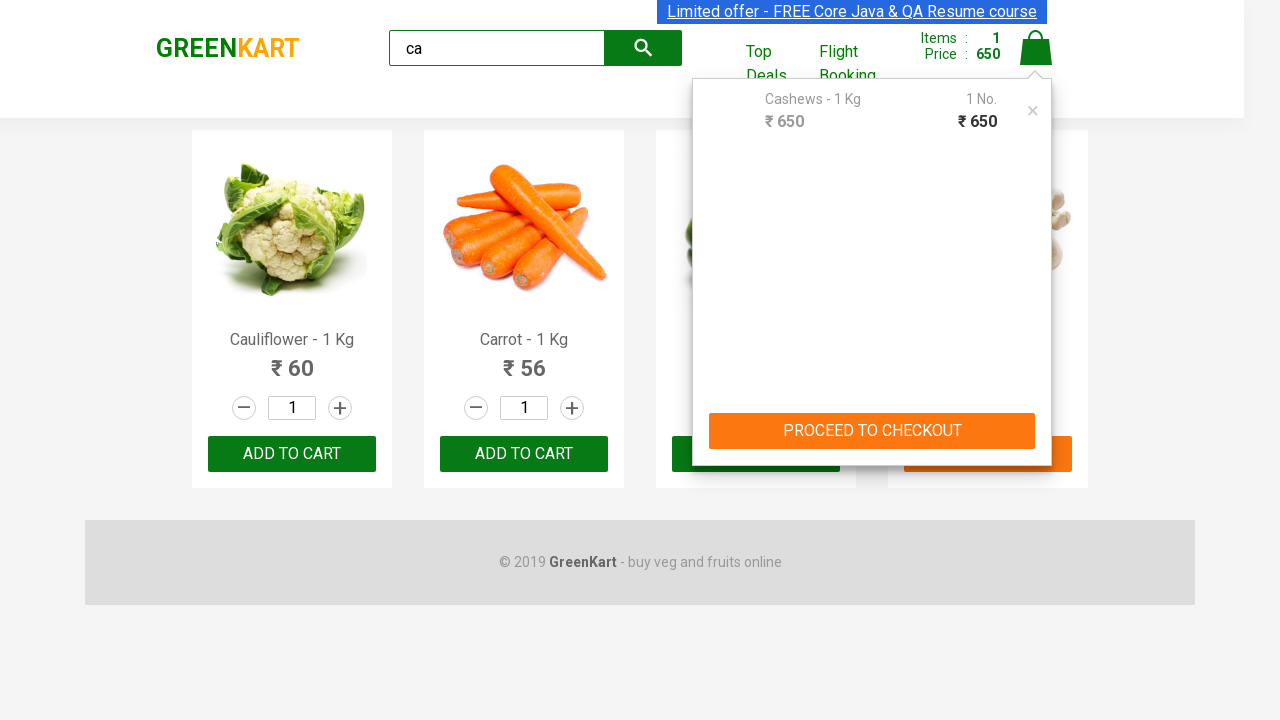

Clicked 'PROCEED TO CHECKOUT' button at (872, 431) on text=PROCEED TO CHECKOUT
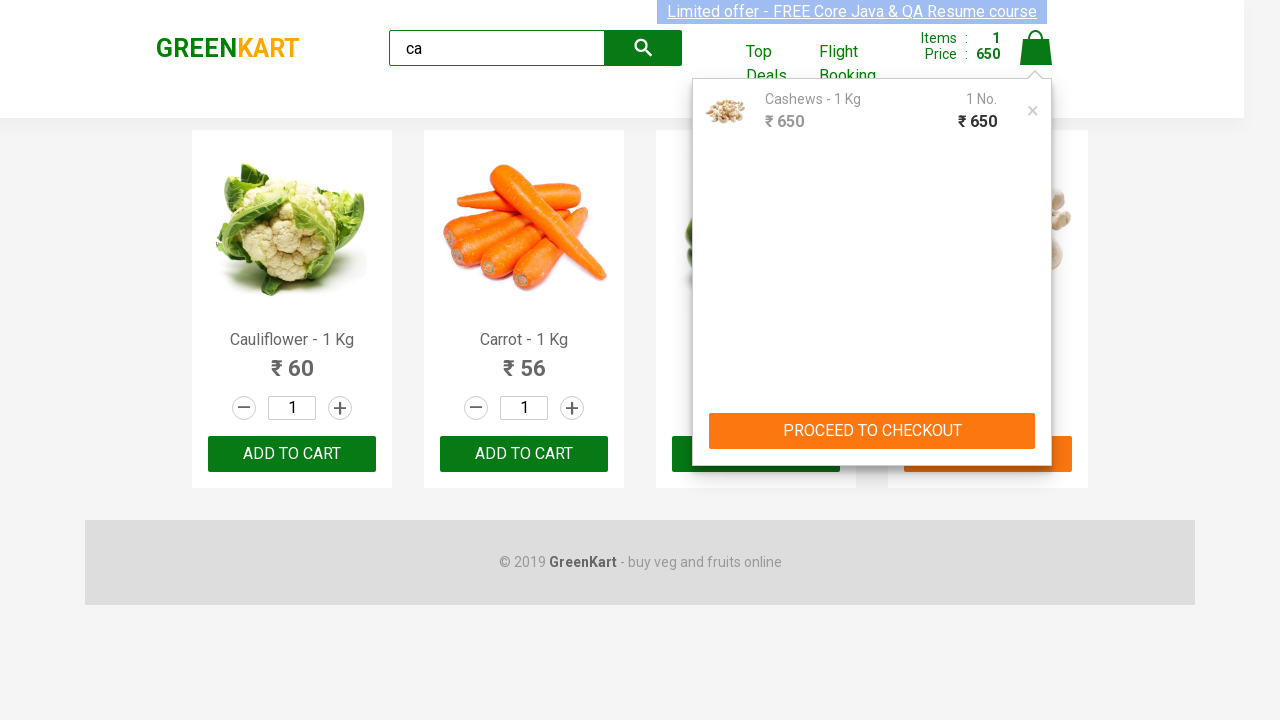

Clicked 'Place Order' button to complete checkout at (1036, 420) on text=Place Order
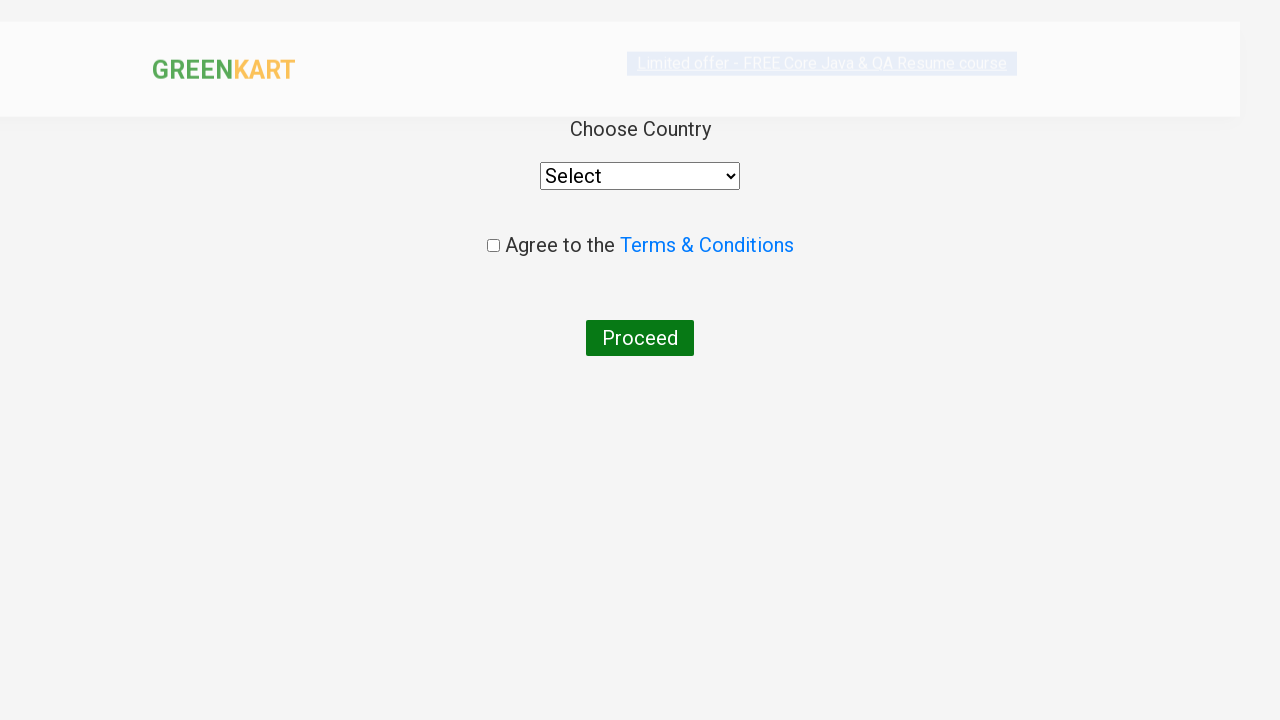

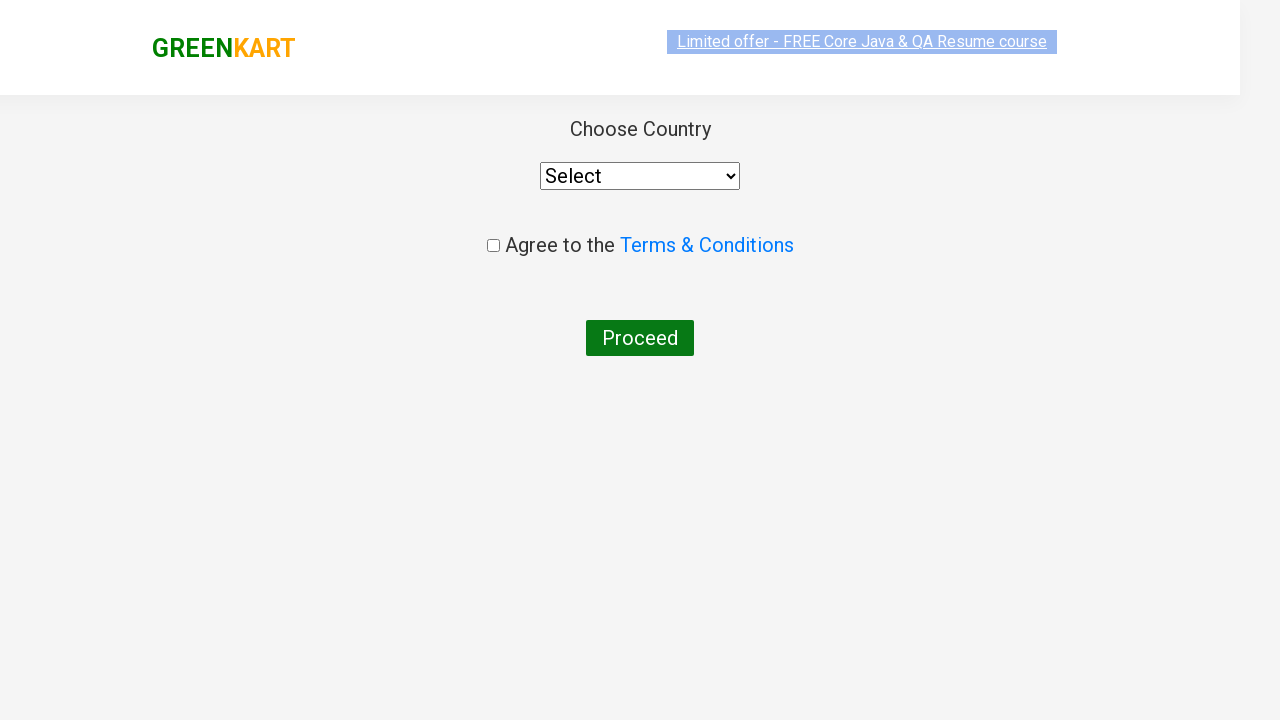